Tests a registration form by filling in first name, last name, and email fields, then submitting and verifying the success message

Starting URL: http://suninjuly.github.io/registration1.html

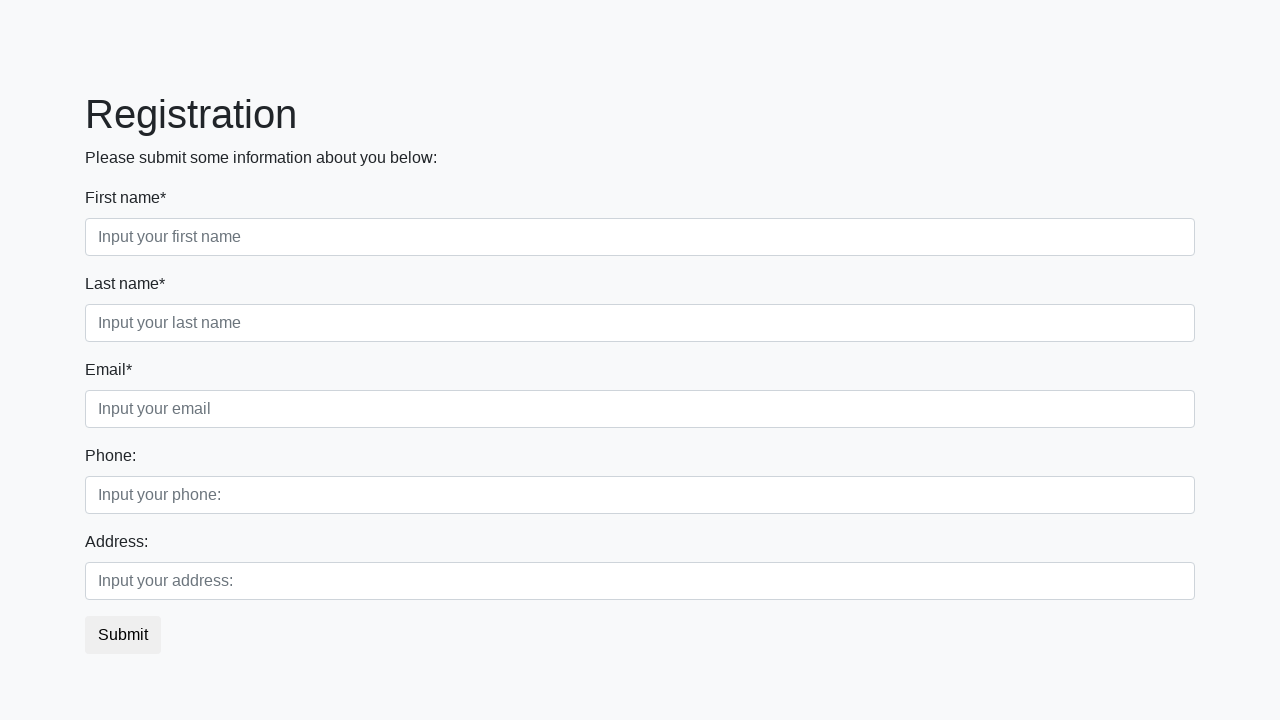

Filled first name field with 'Ivan' on input[placeholder='Input your first name']
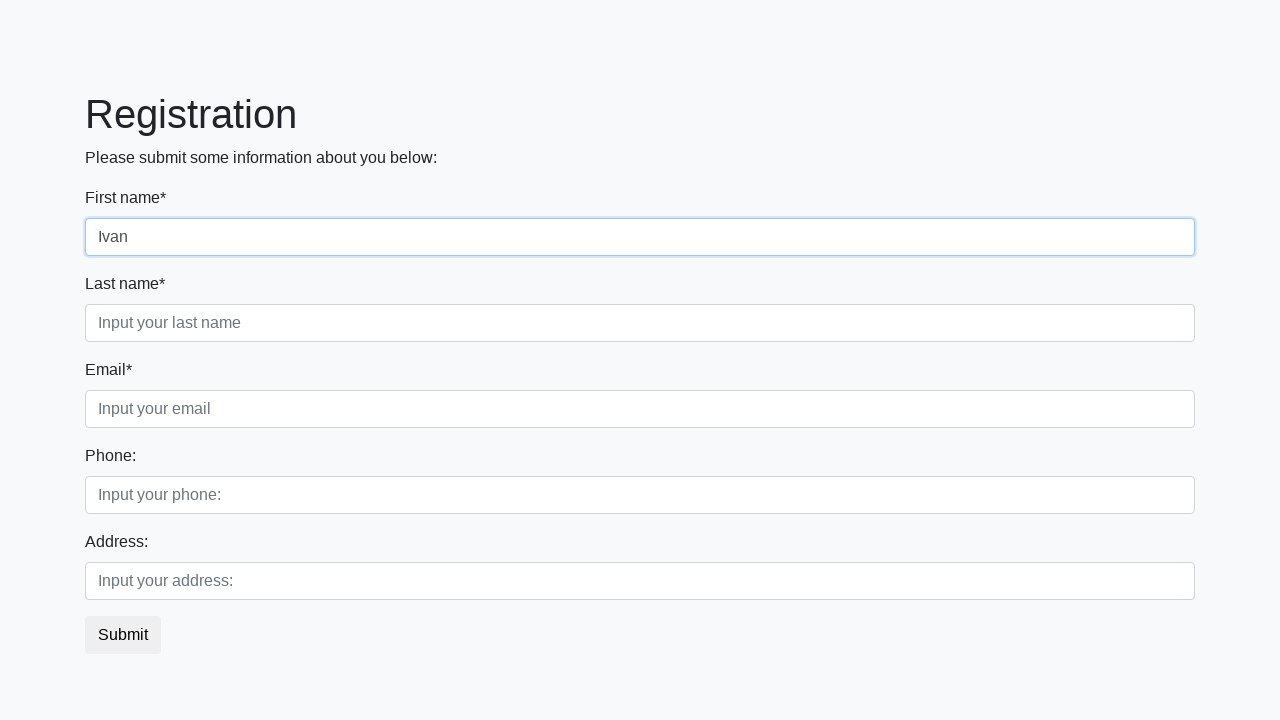

Filled last name field with 'Petrov' on input[placeholder='Input your last name']
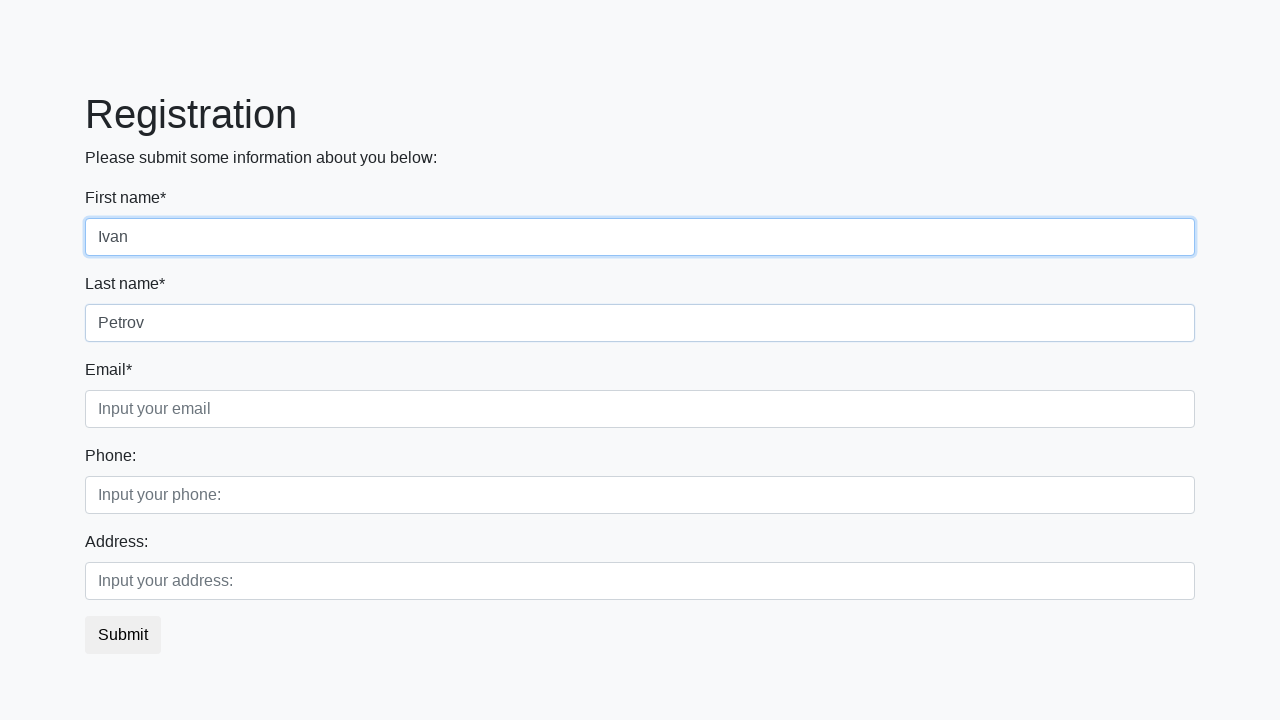

Filled email field with 'ivanov@gmail.com' on .form-control.third
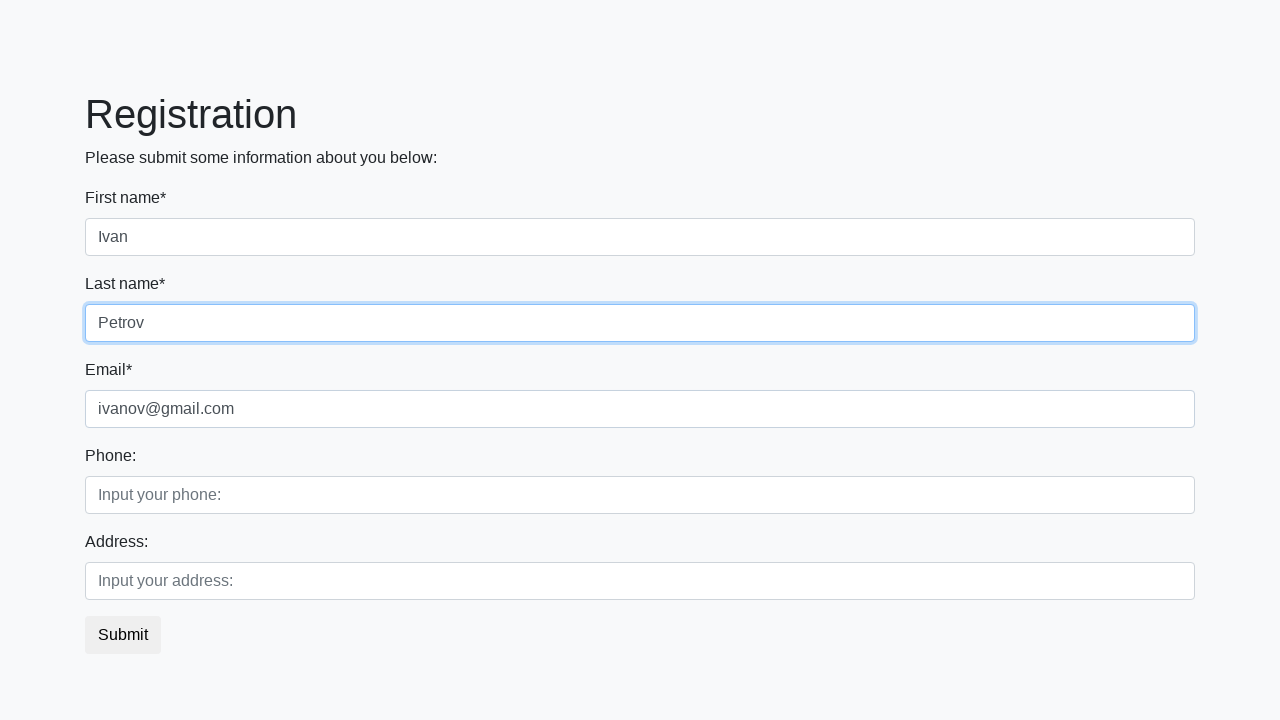

Clicked submit button to register at (123, 635) on button.btn
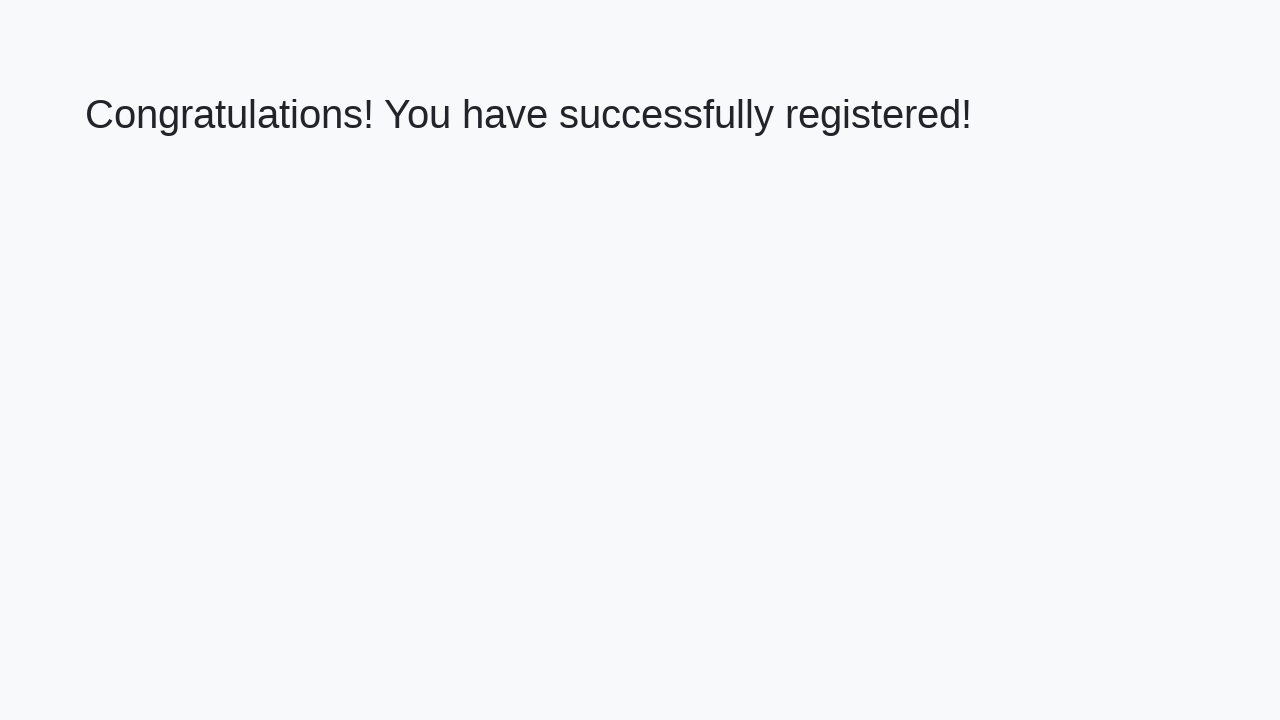

Success message appeared on page
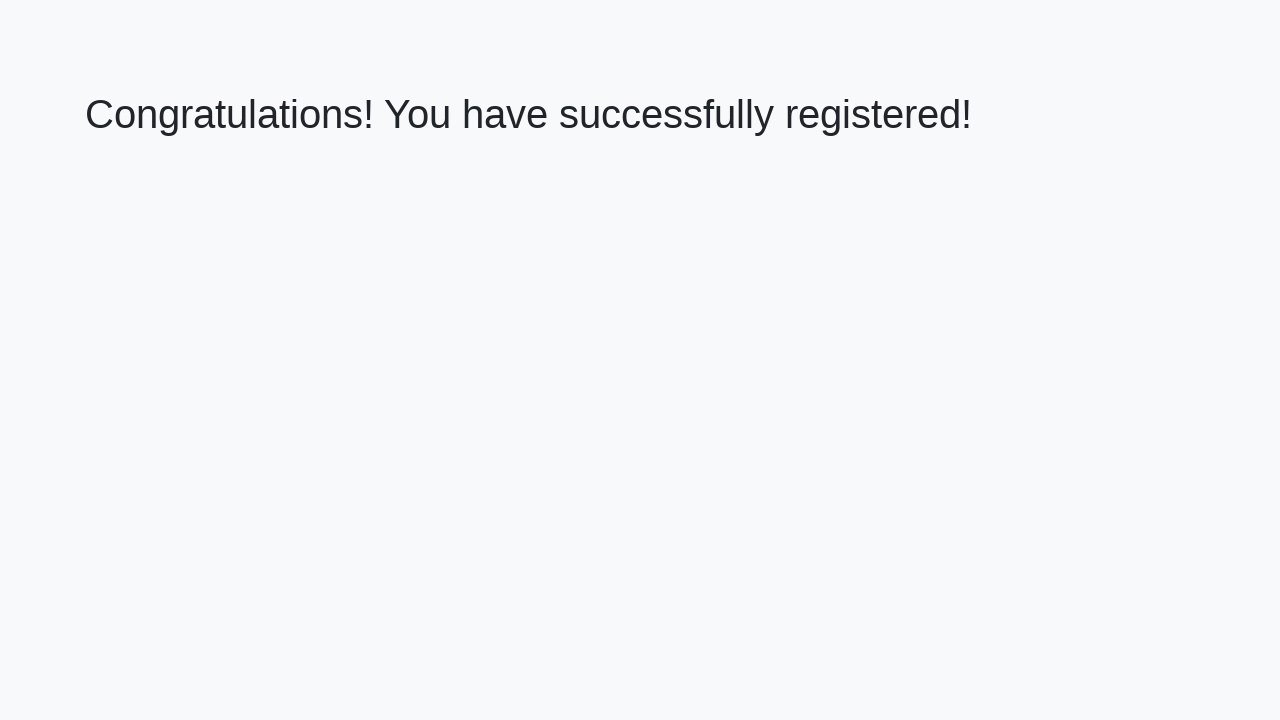

Retrieved success message: 'Congratulations! You have successfully registered!'
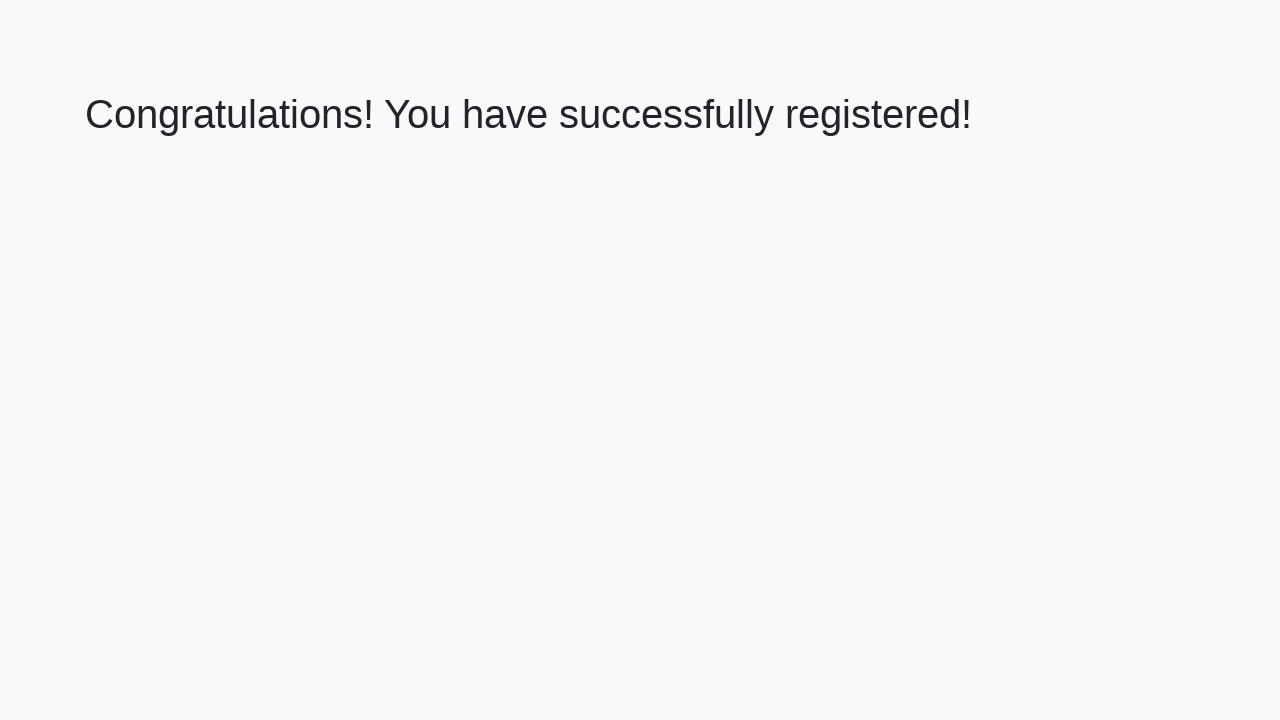

Verified success message matches expected text
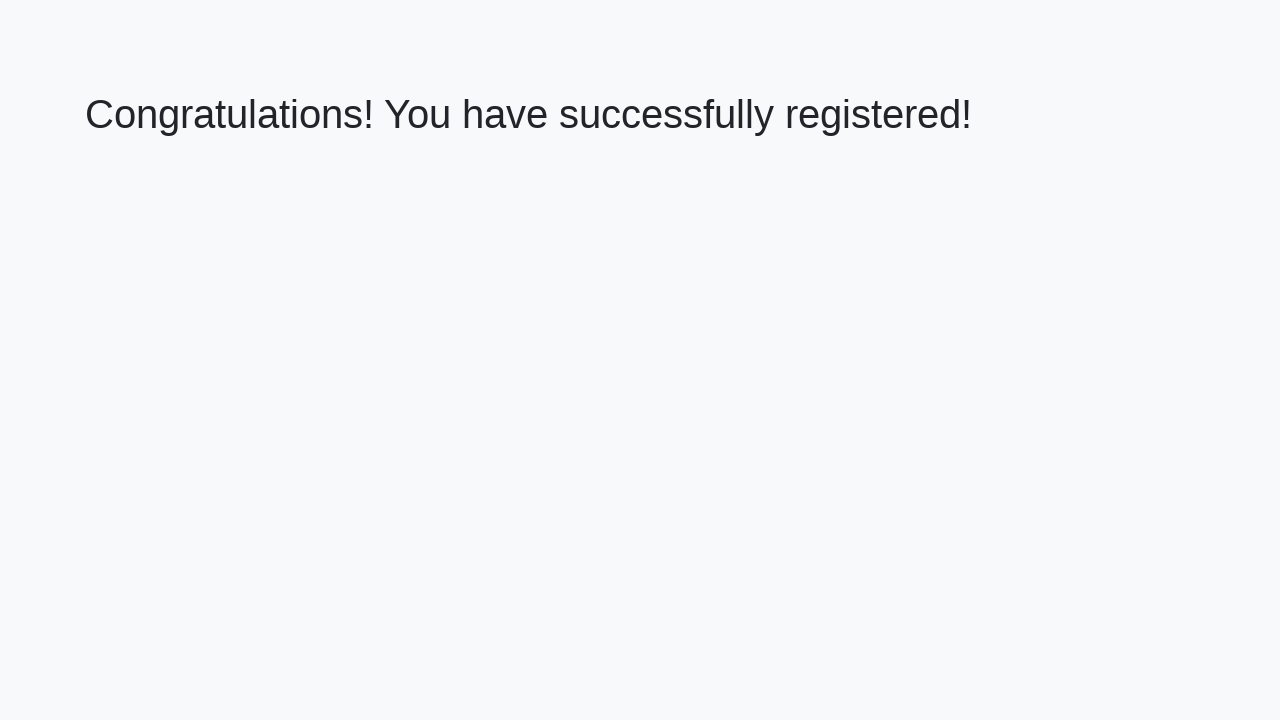

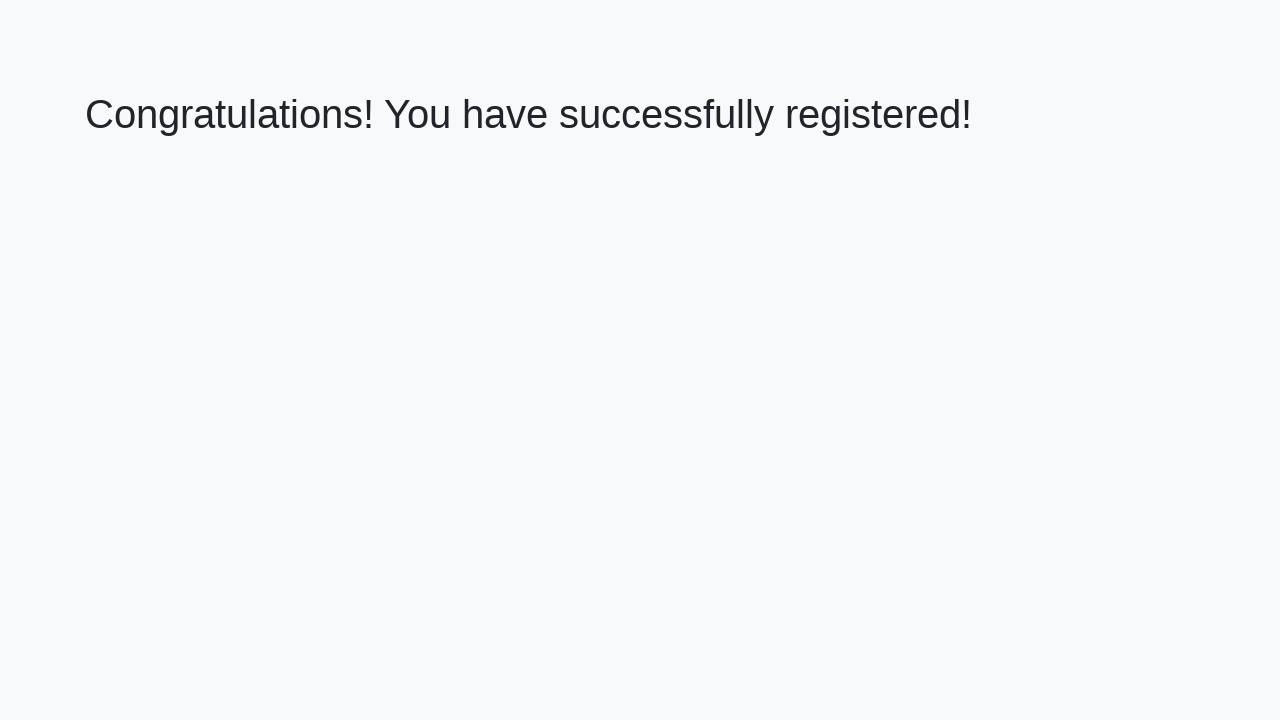